Tests various alert handling scenarios including simple alerts, confirm dialogs, and prompt alerts on the LetCode practice site

Starting URL: https://letcode.in/alert

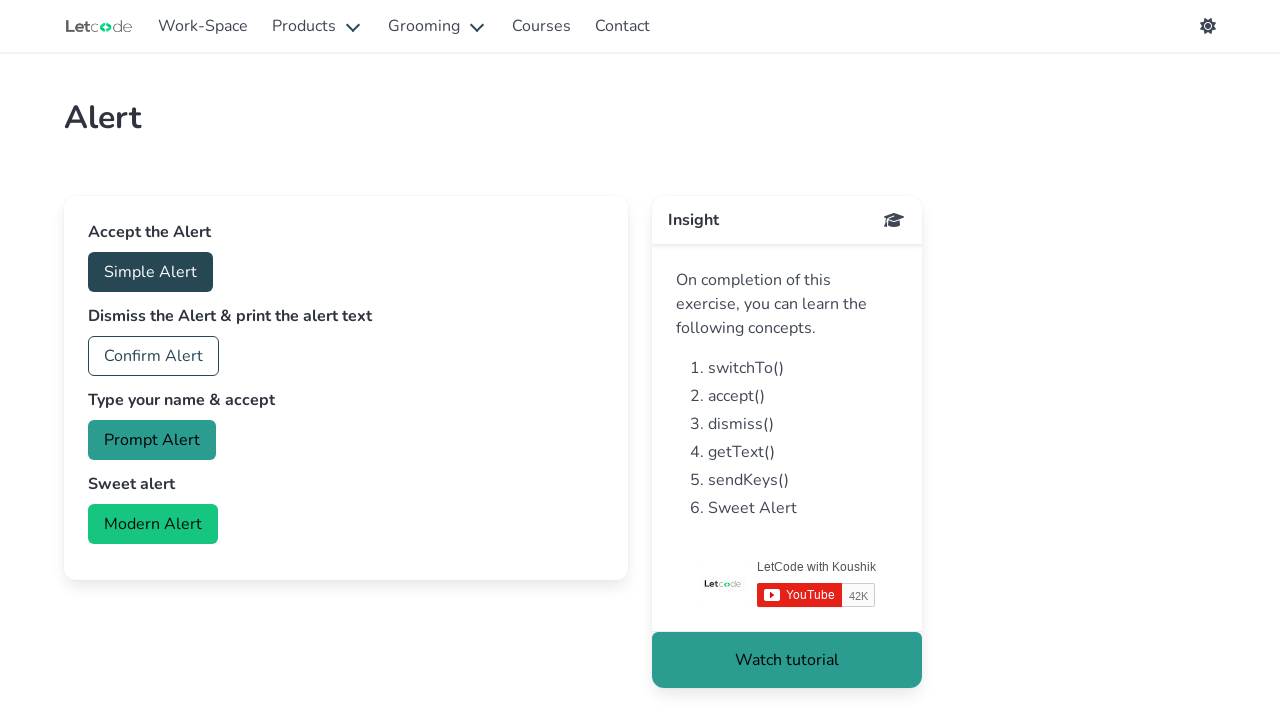

Clicked Simple Alert button at (150, 272) on xpath=//button[text()='Simple Alert']
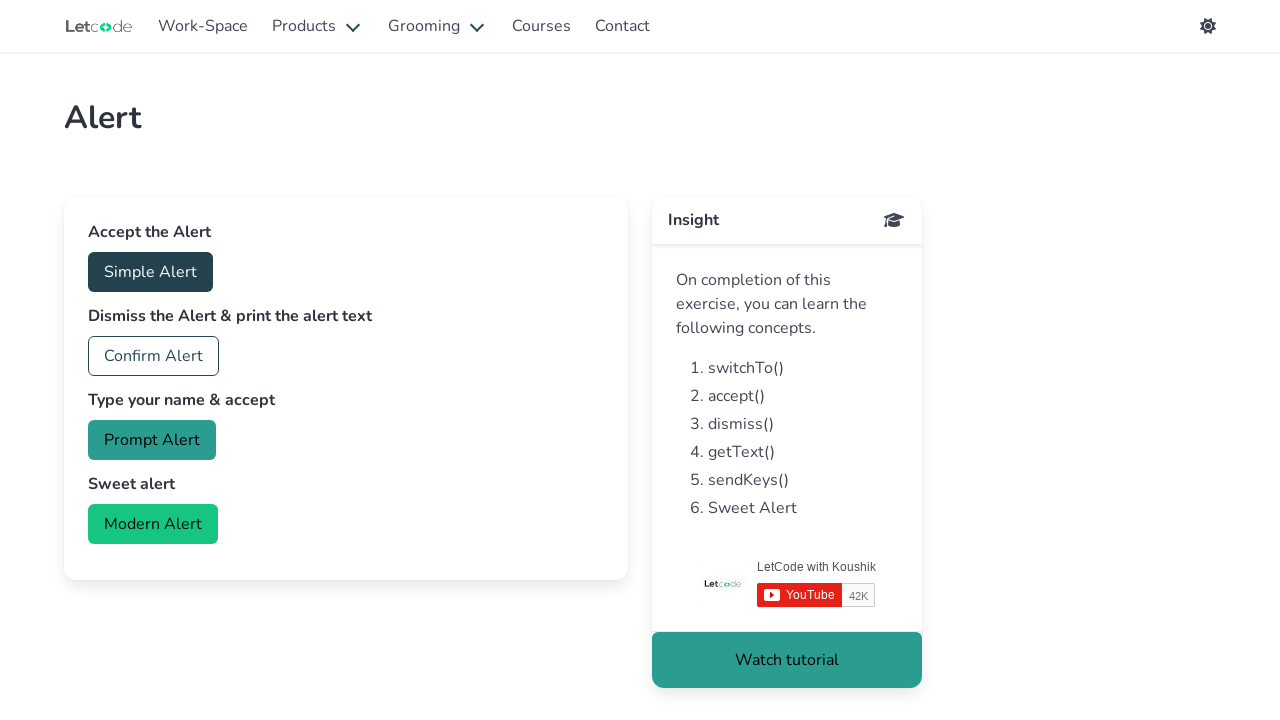

Accepted simple alert dialog
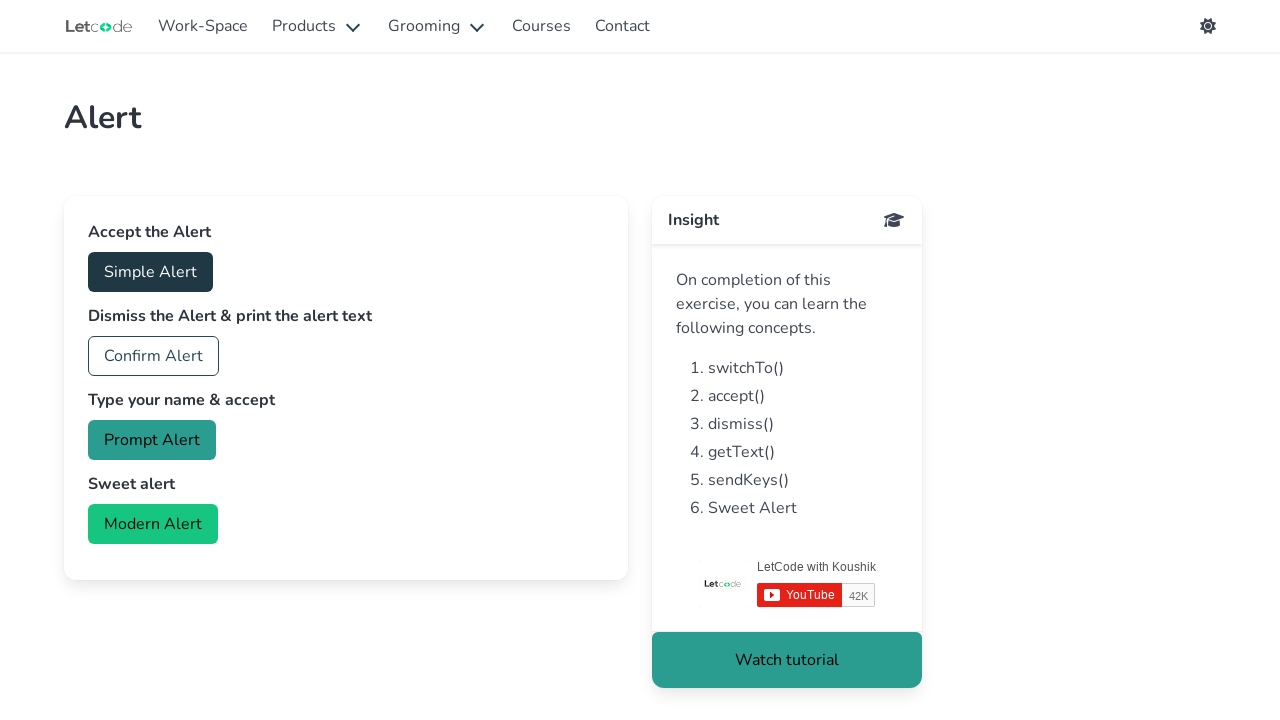

Clicked Confirm Alert button at (154, 356) on xpath=//button[text()='Confirm Alert']
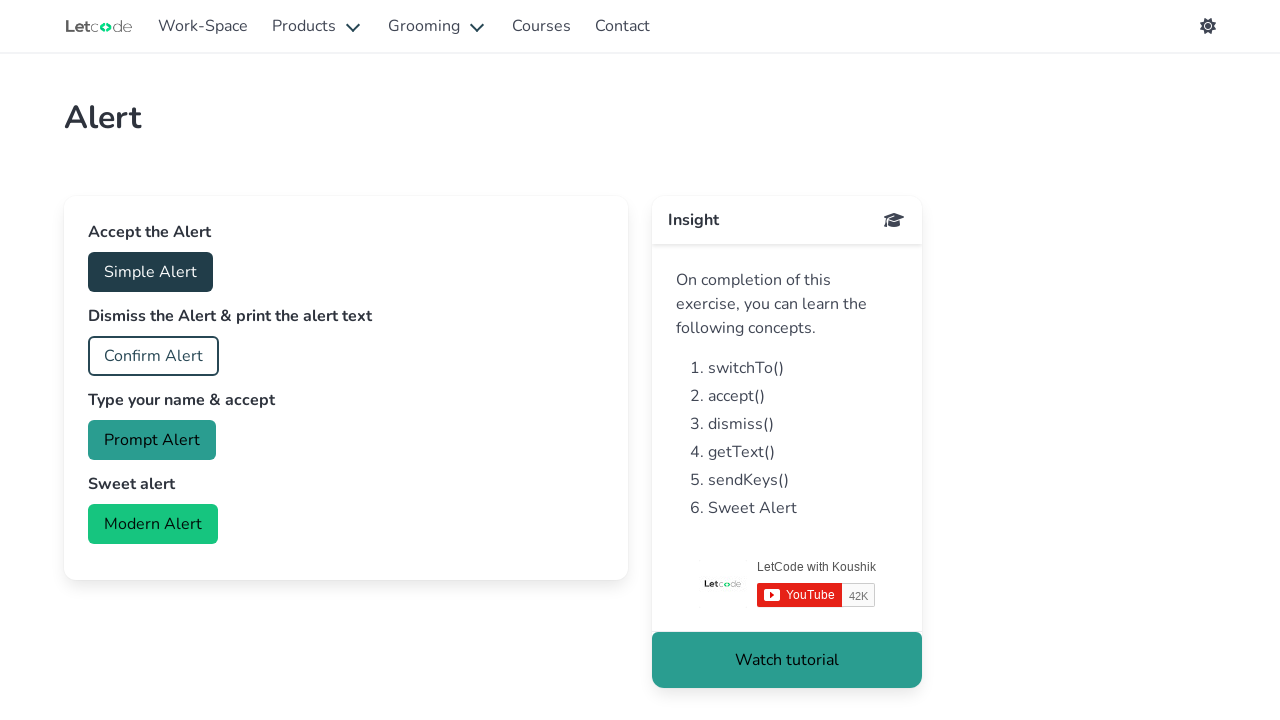

Dismissed confirm alert dialog
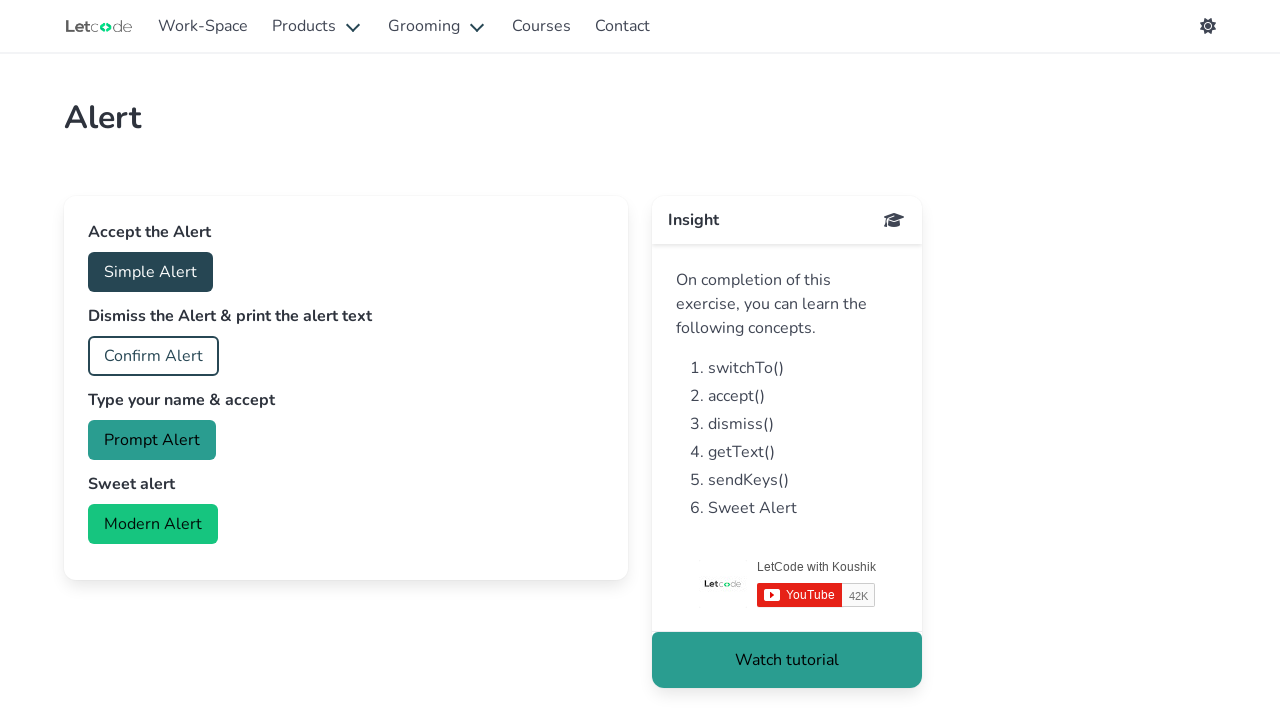

Clicked Prompt Alert button at (152, 440) on xpath=//button[text()='Prompt Alert']
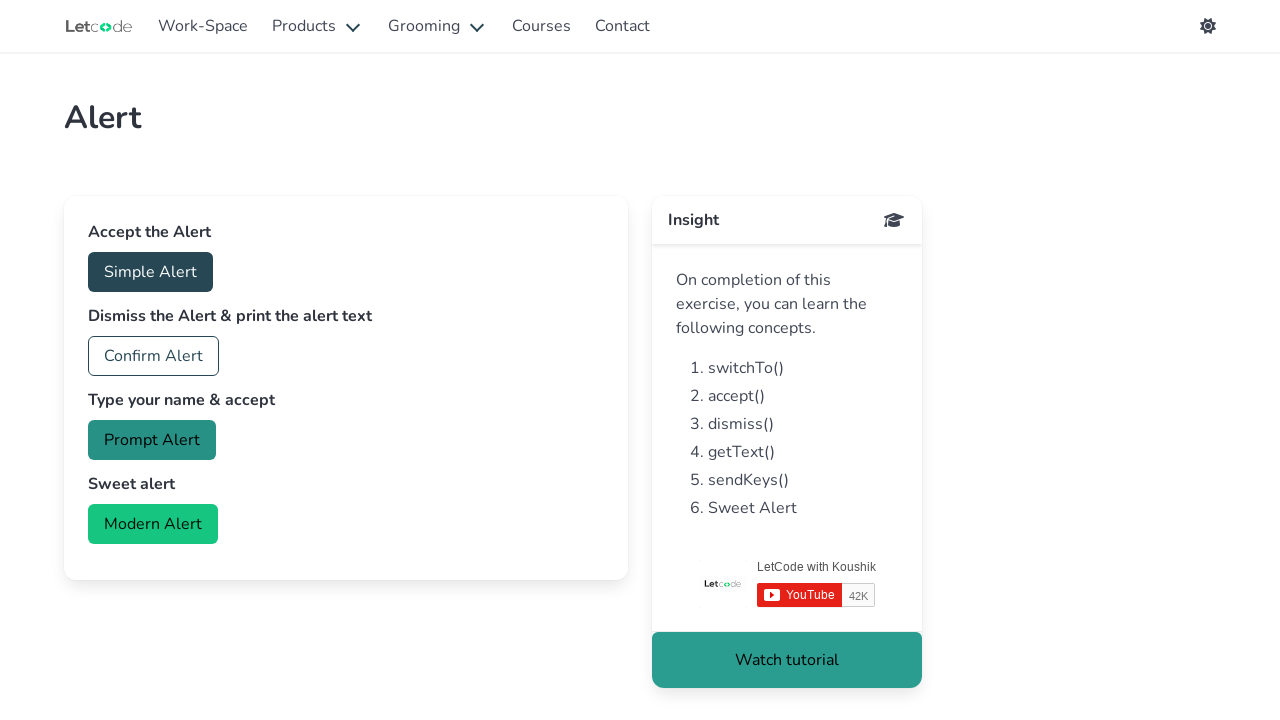

Accepted prompt alert dialog with text 'Barath Raja'
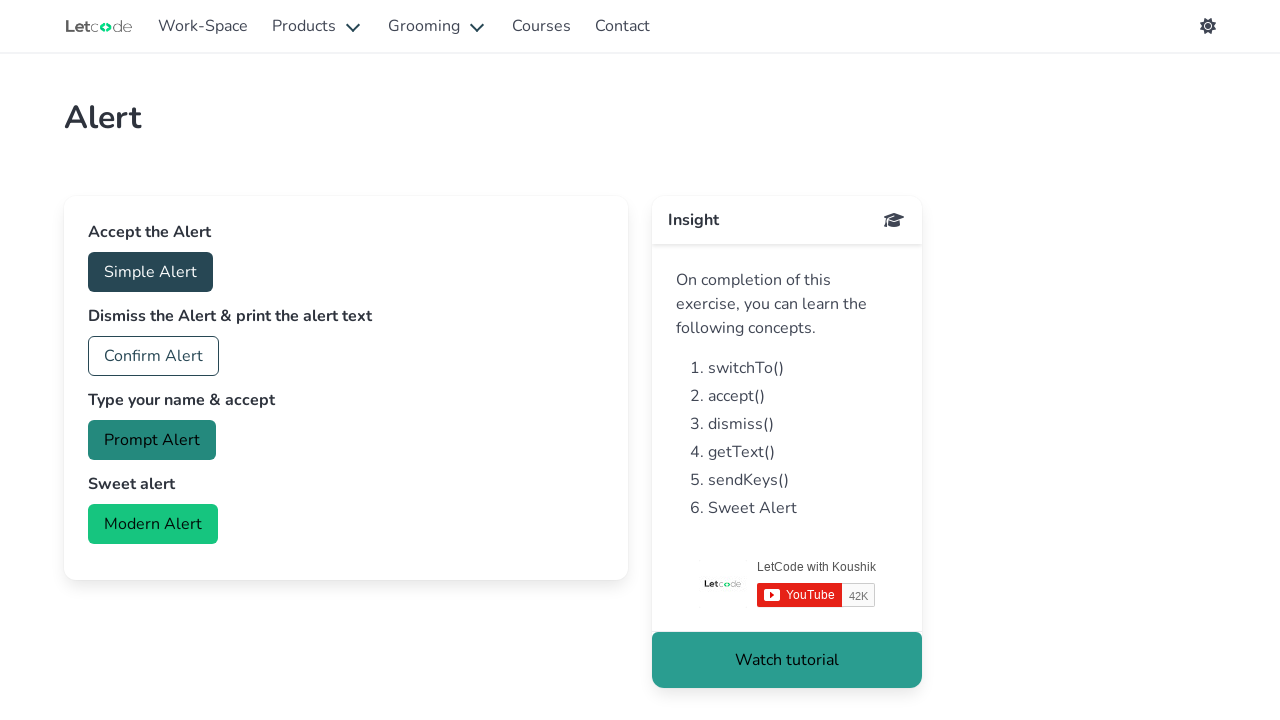

Clicked Modern Alert button at (153, 524) on xpath=//button[text()='Modern Alert']
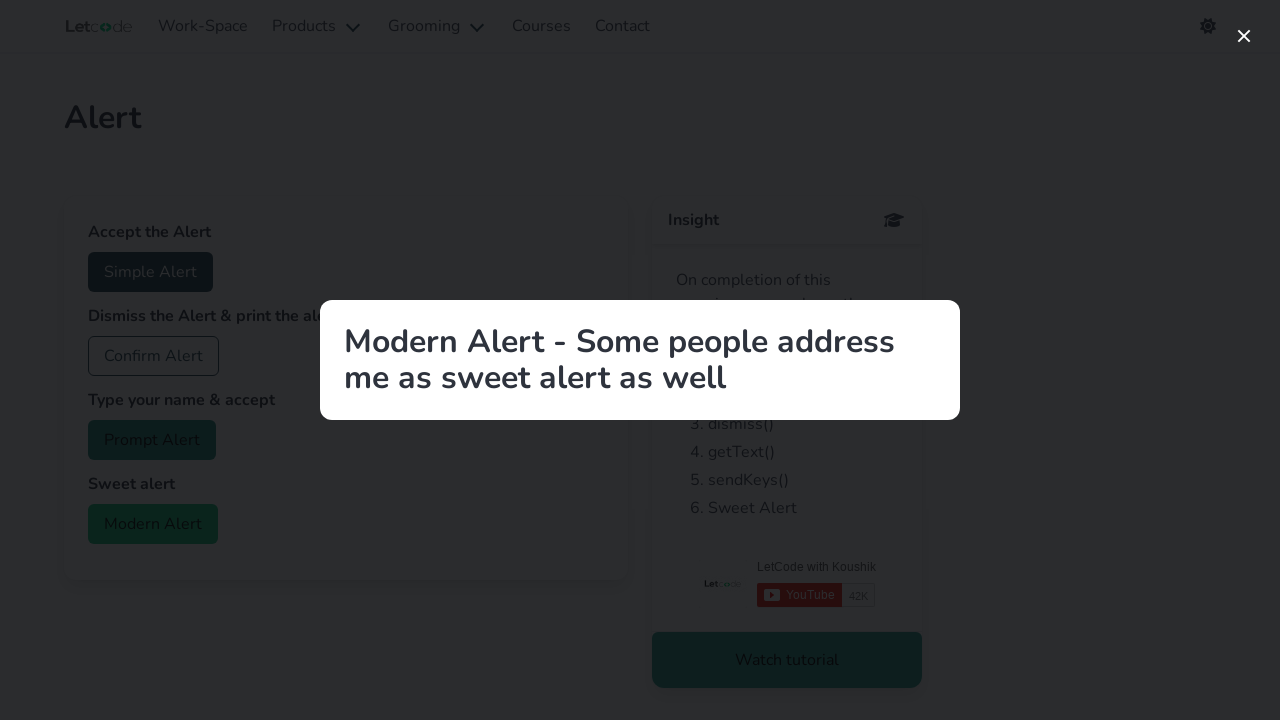

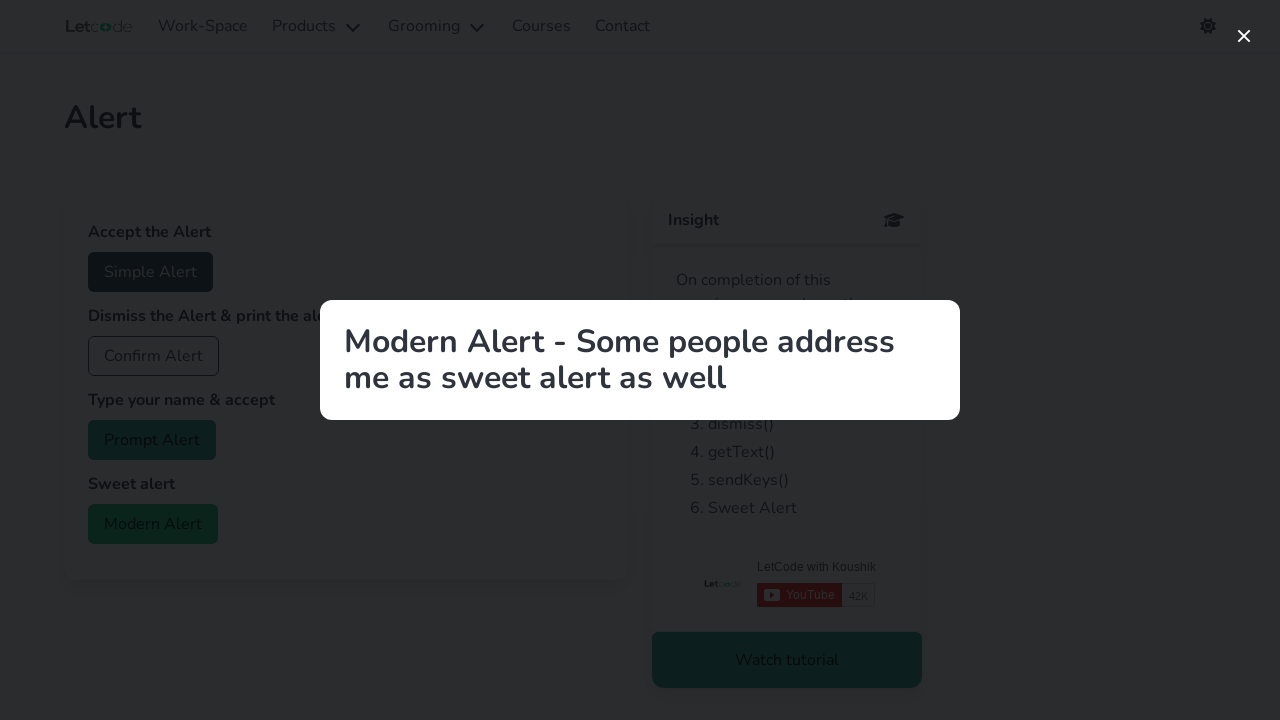